Tests handling of JavaScript alert dialog by clicking a button that triggers an alert and accepting it

Starting URL: https://testautomationpractice.blogspot.com/

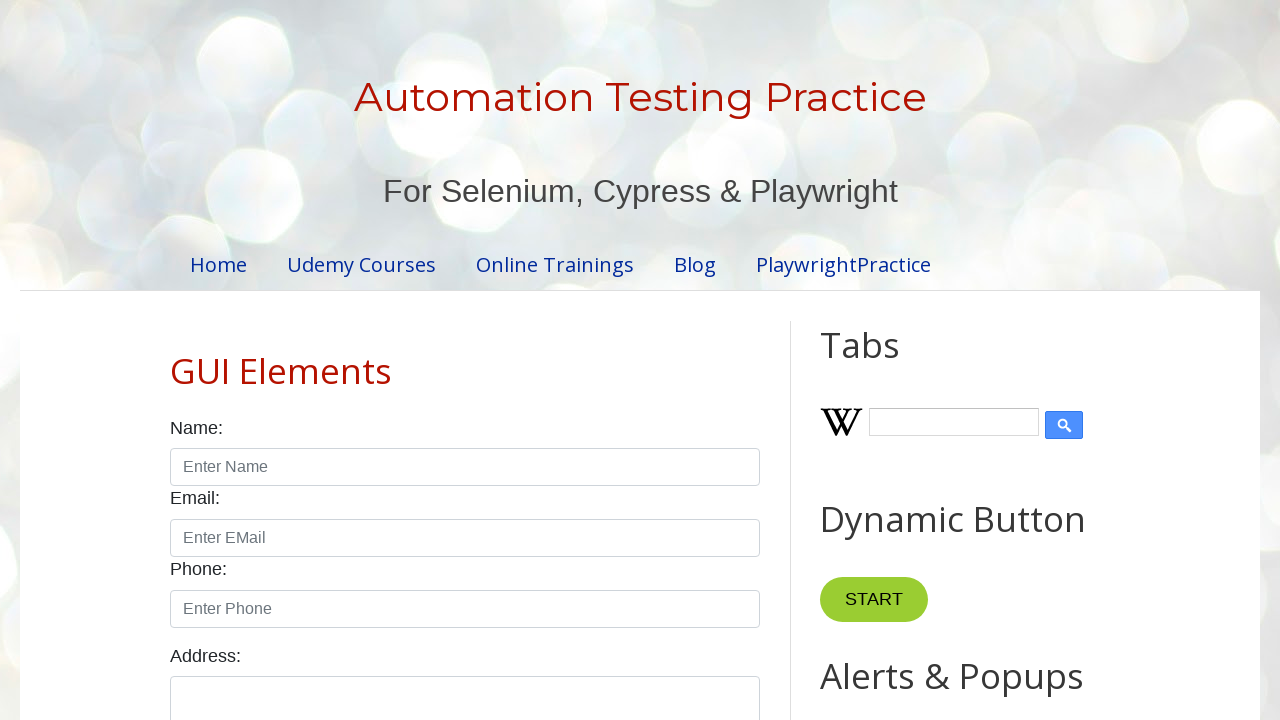

Registered dialog handler to accept alerts
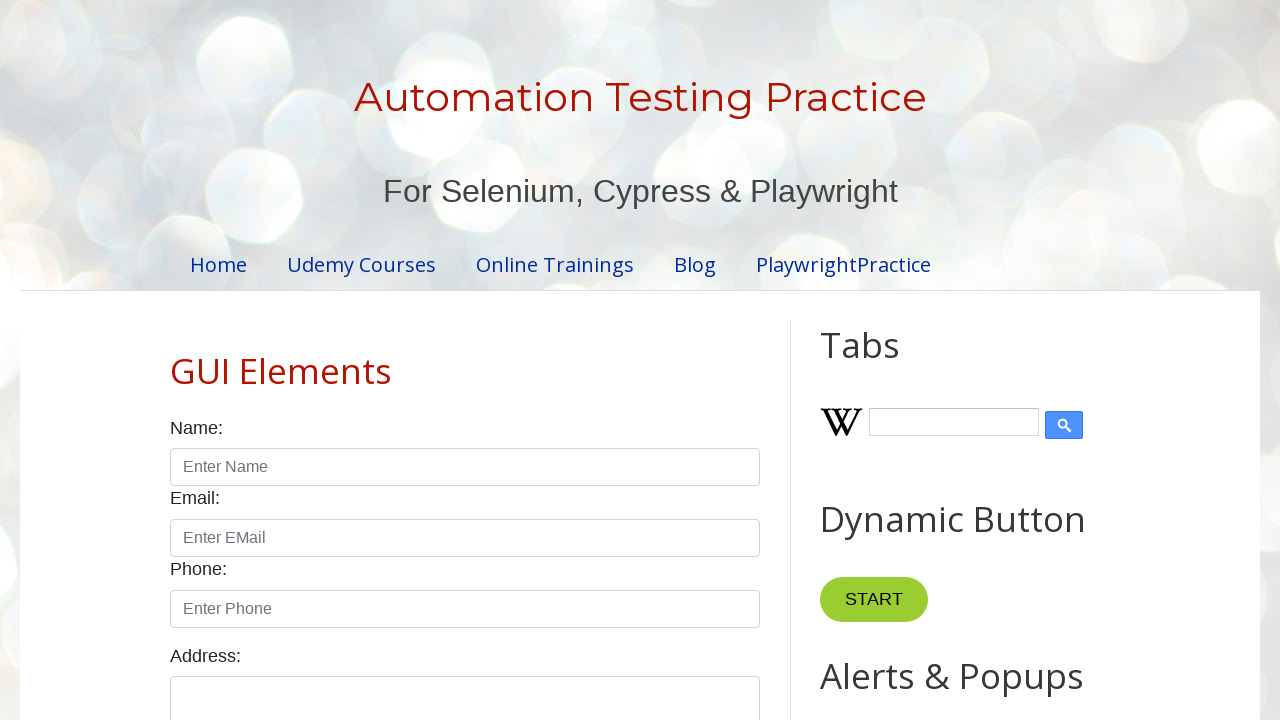

Clicked alert button to trigger JavaScript alert dialog at (888, 361) on #alertBtn
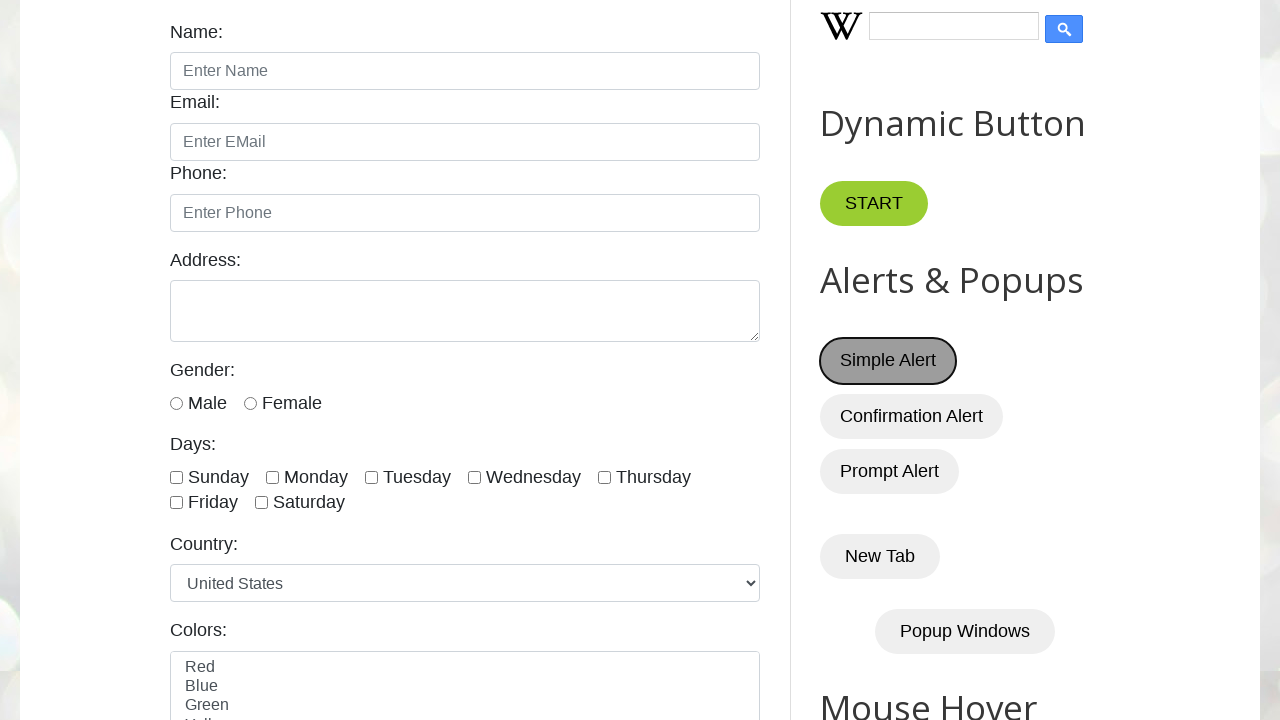

Waited for alert dialog to be handled and accepted
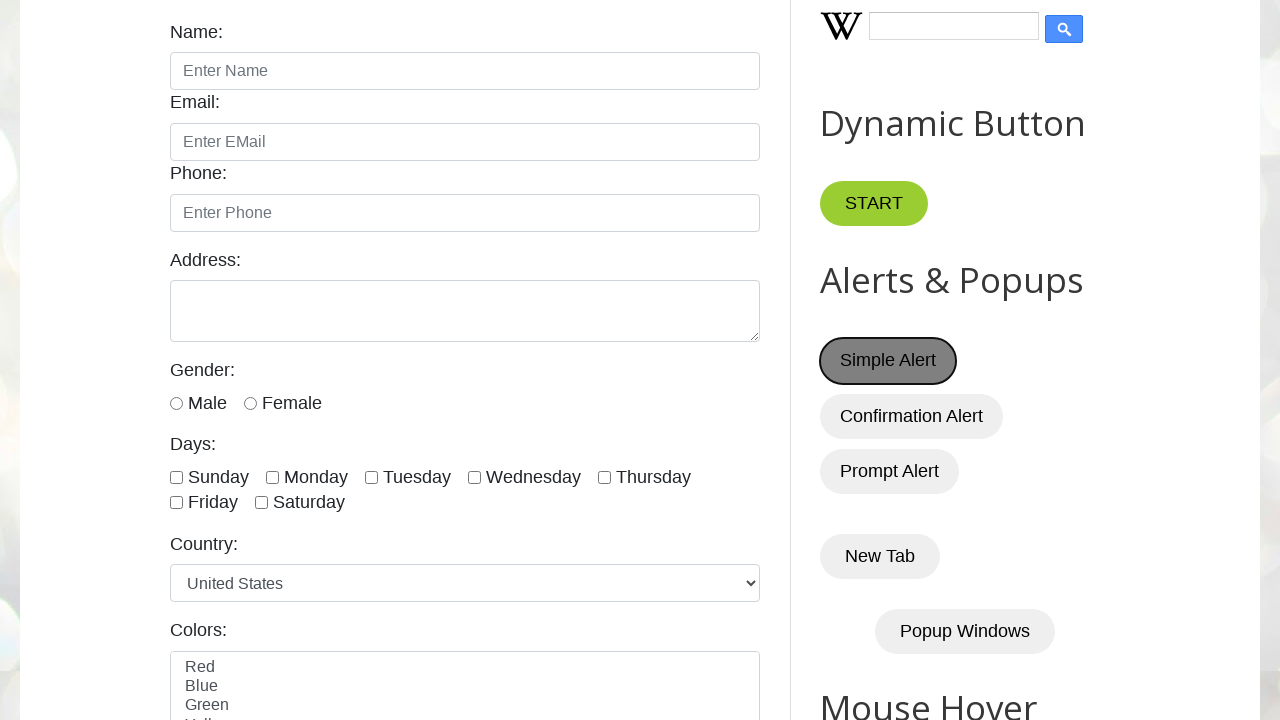

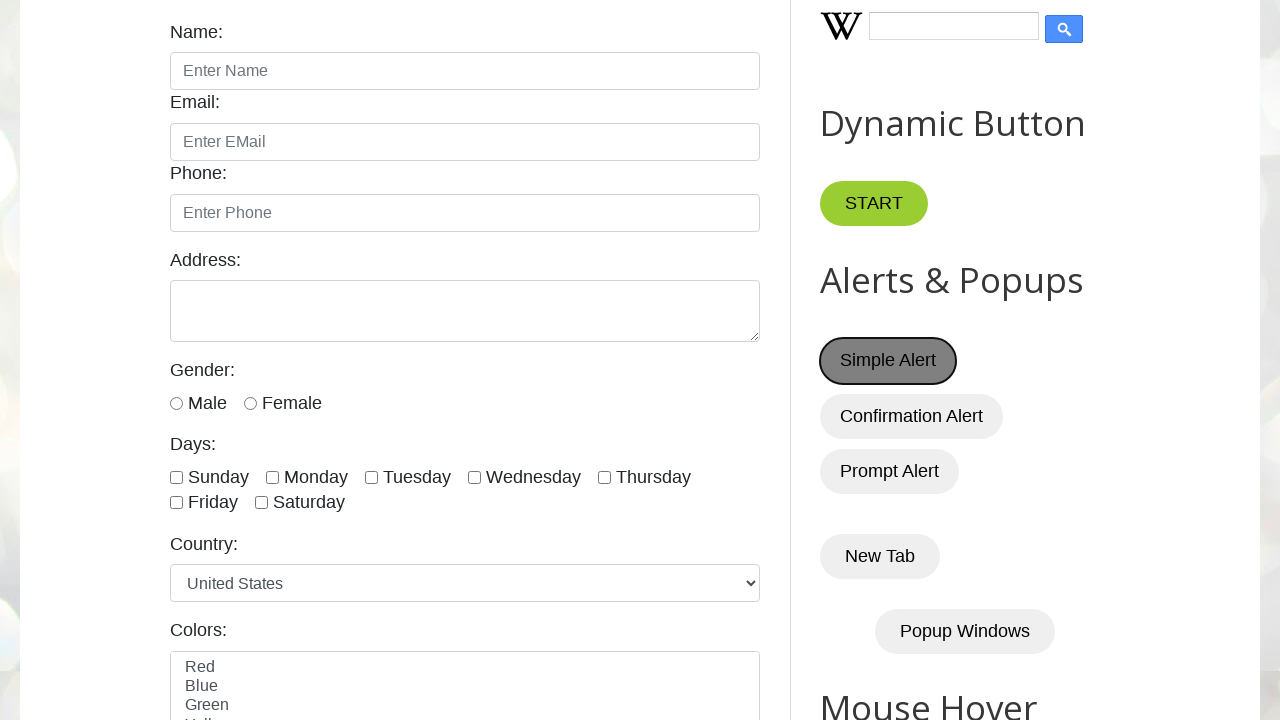